Tests dynamic loading page by clicking start button and waiting for "Hello World!" text to become visible

Starting URL: http://the-internet.herokuapp.com/dynamic_loading/2

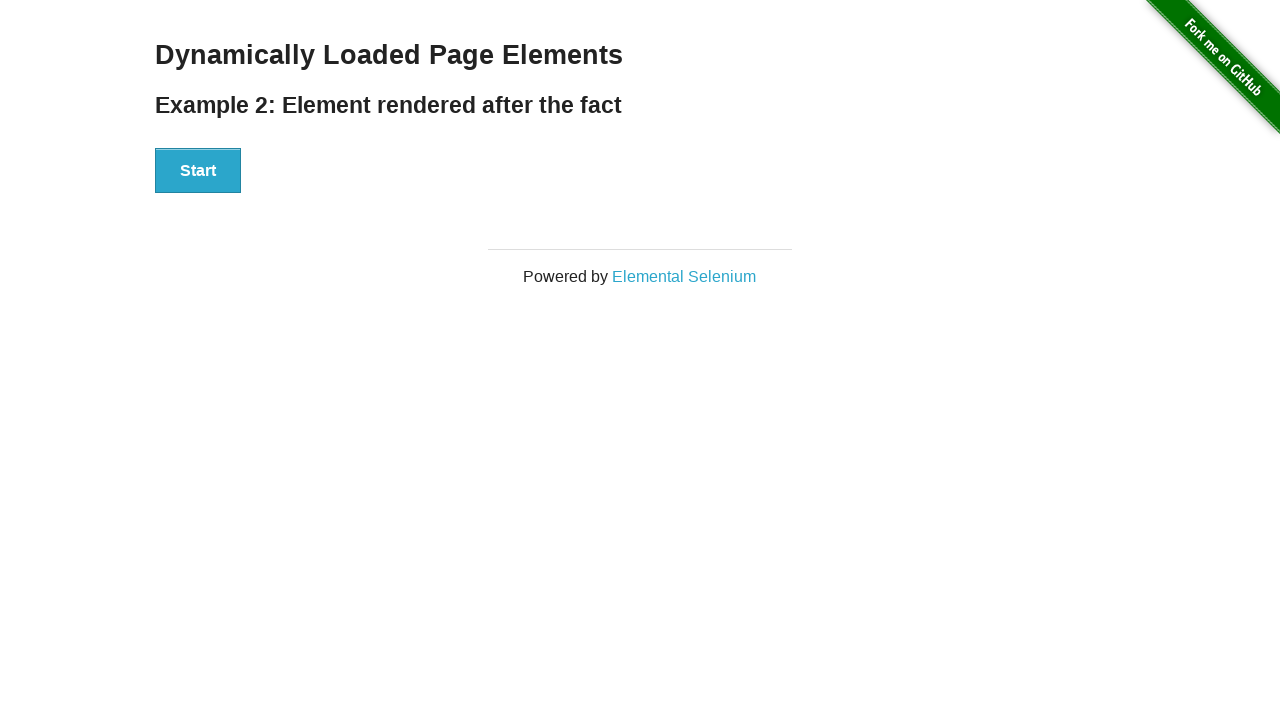

Navigated to dynamic loading page
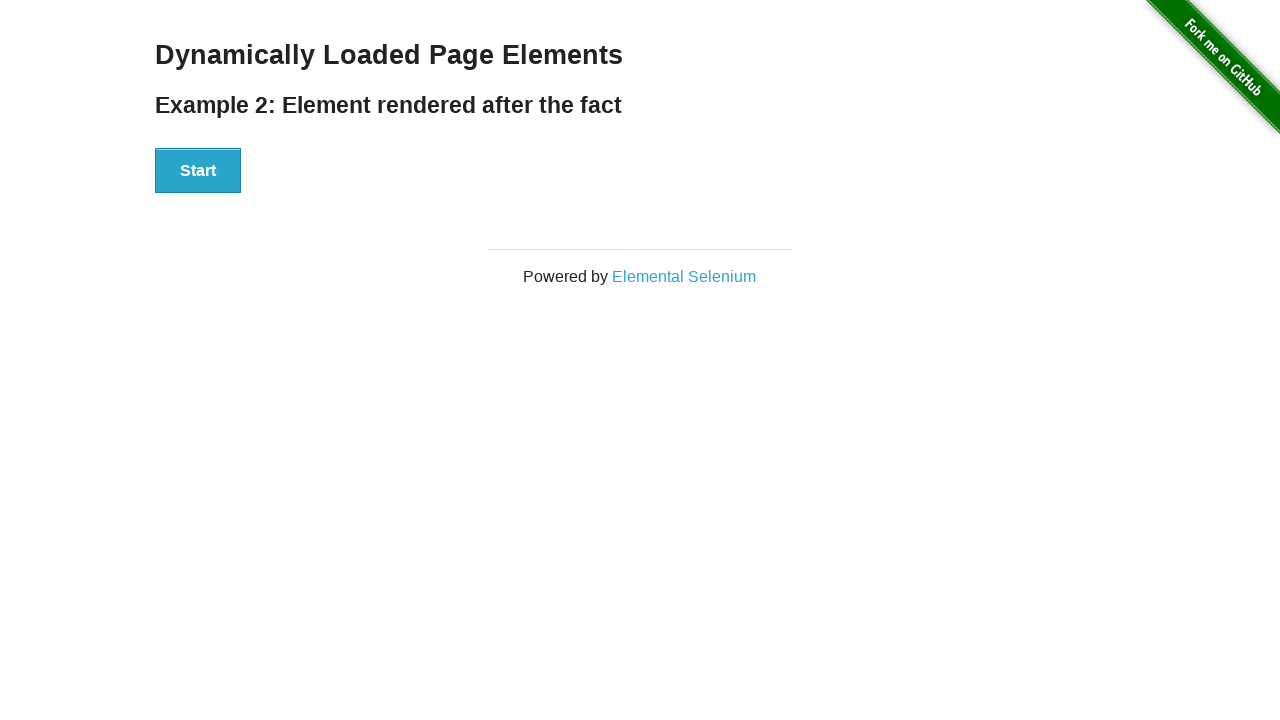

Clicked start button to trigger dynamic loading at (198, 171) on #start>button
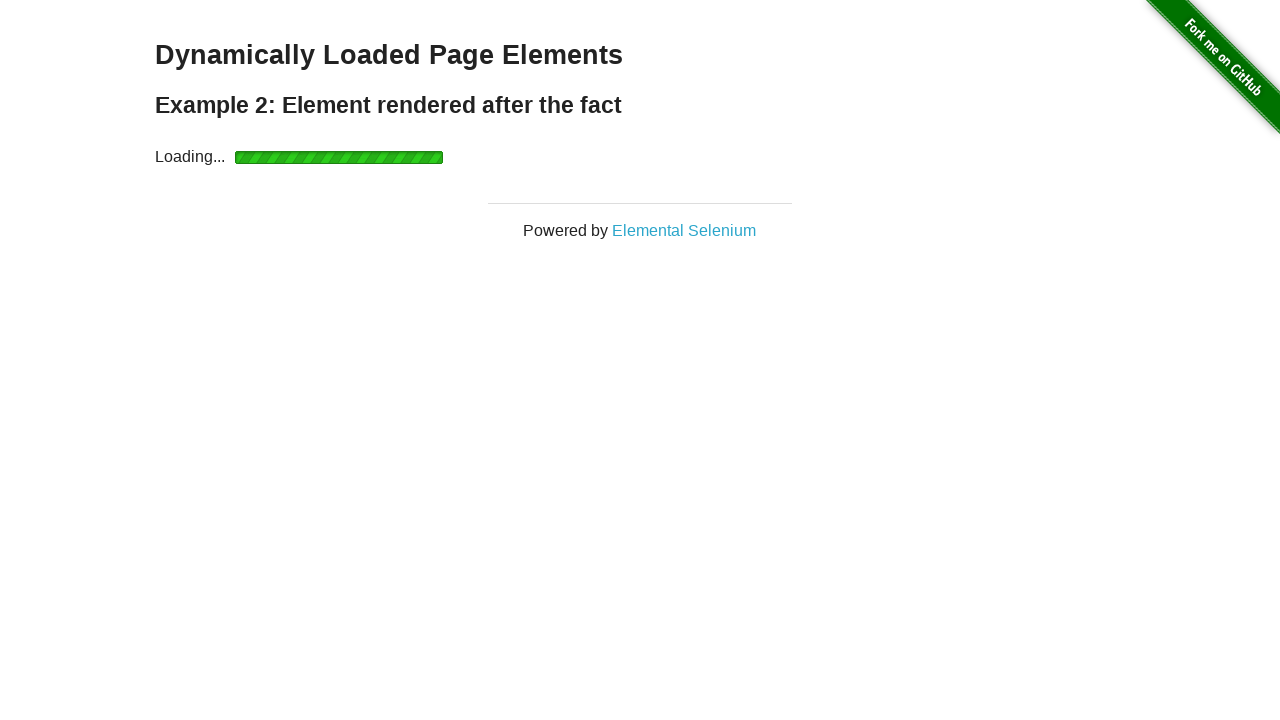

Waited for 'Hello World!' text to become visible
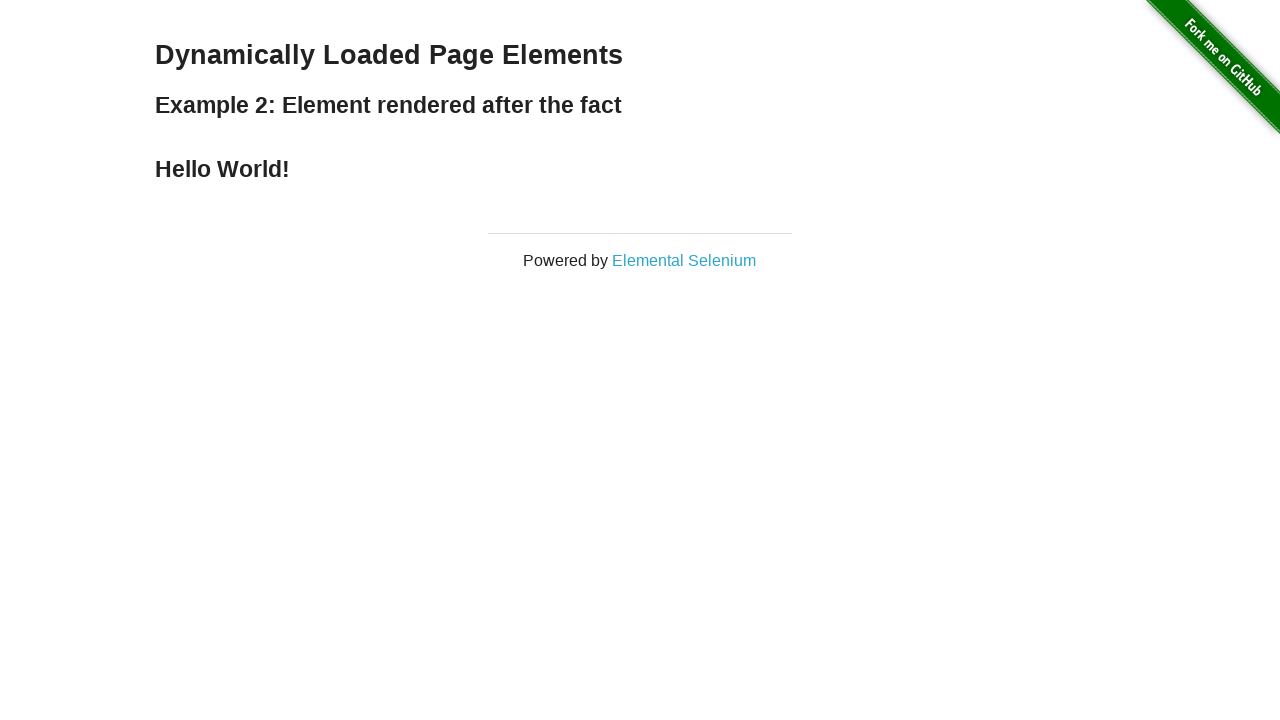

Verified that 'Hello World!' text is visible
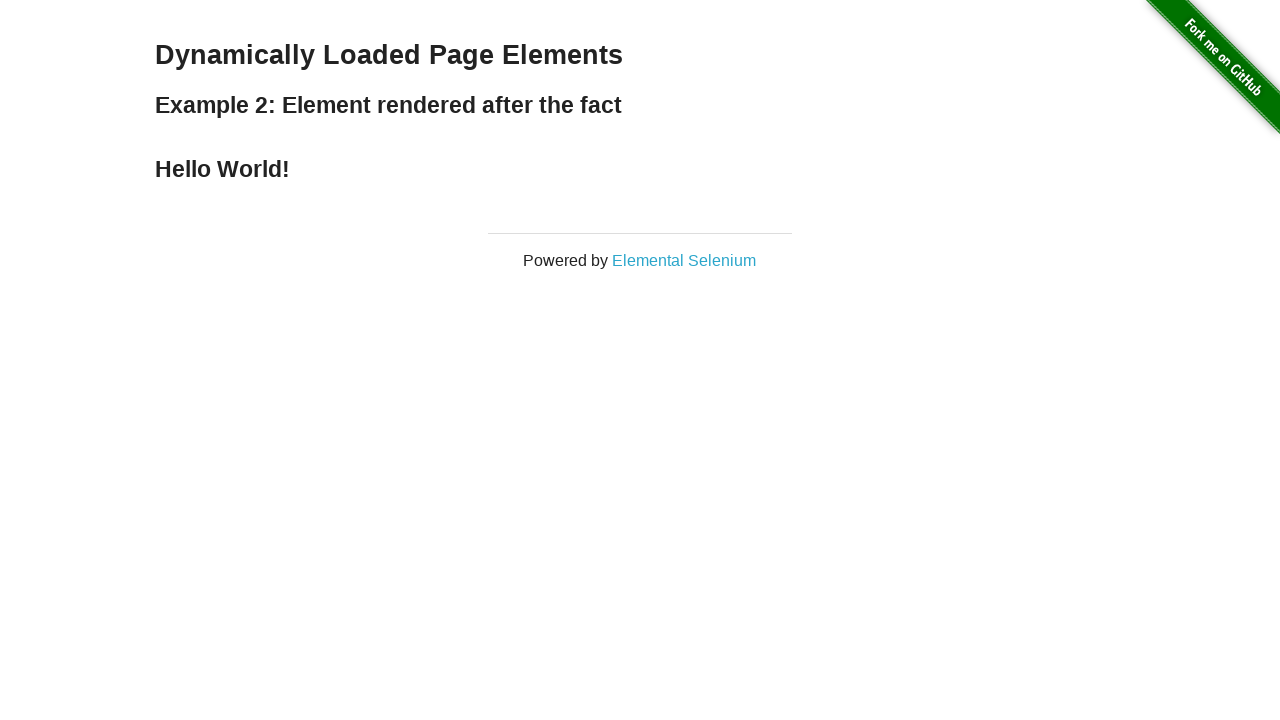

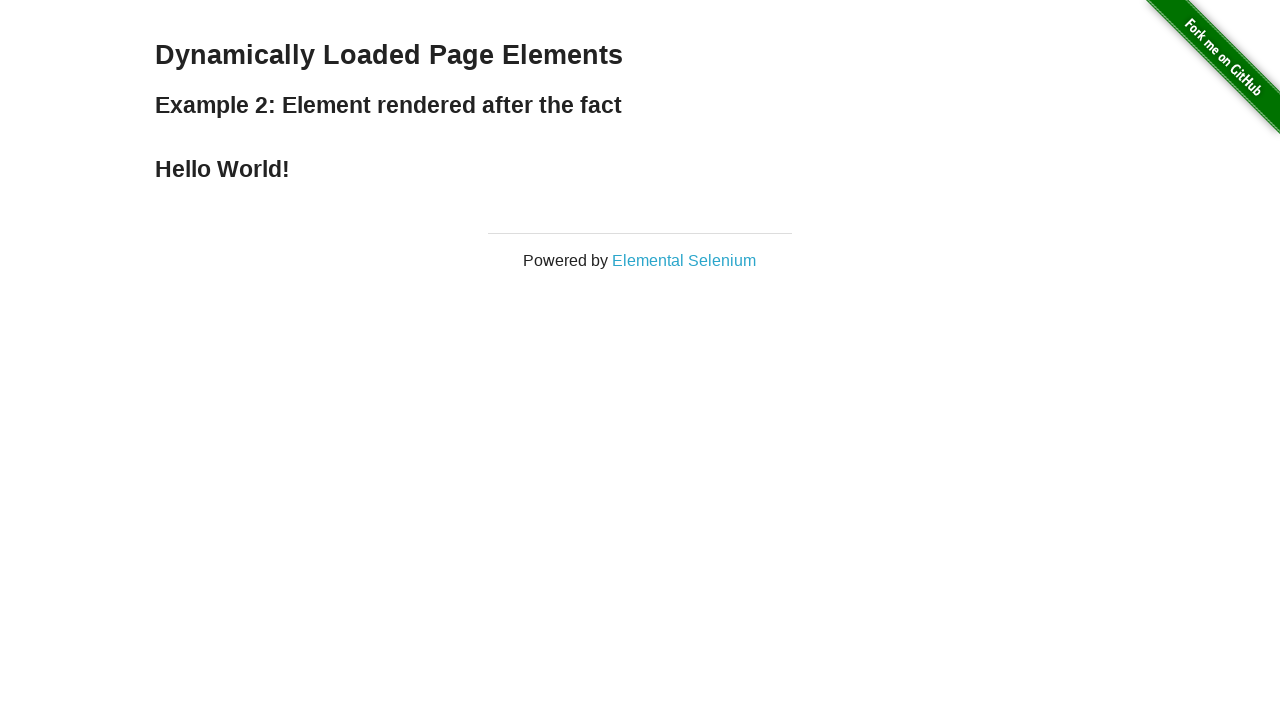